Tests navigation to a normal load website page by clicking on the NormalWeb element and verifying the page title is displayed correctly

Starting URL: https://curso.testautomation.es

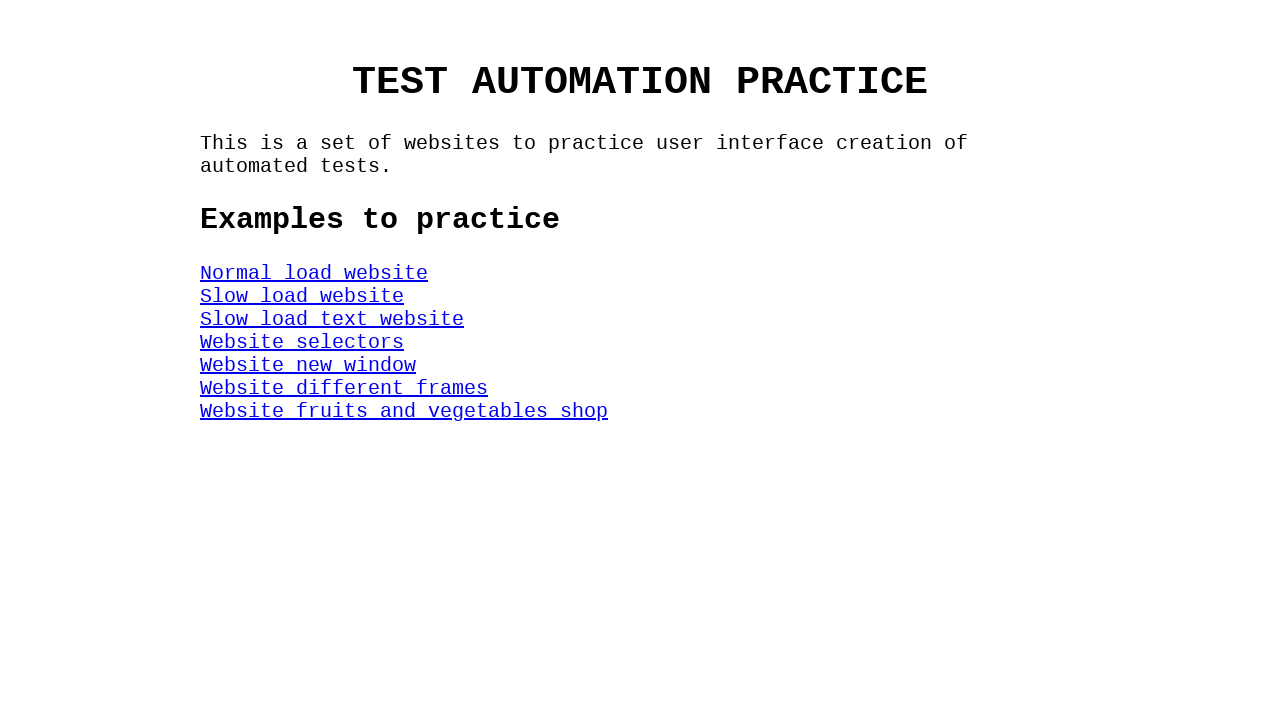

Clicked on NormalWeb element to navigate to normal load website at (314, 273) on #NormalWeb
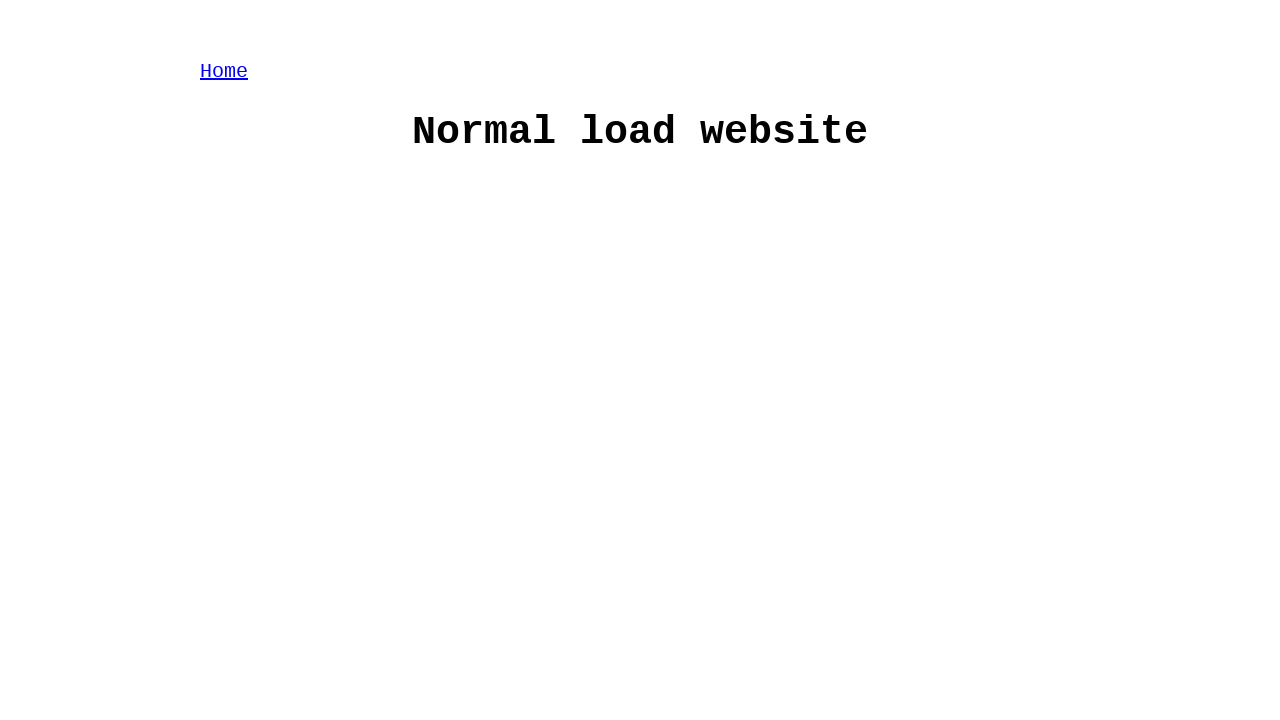

H1 title element loaded on page
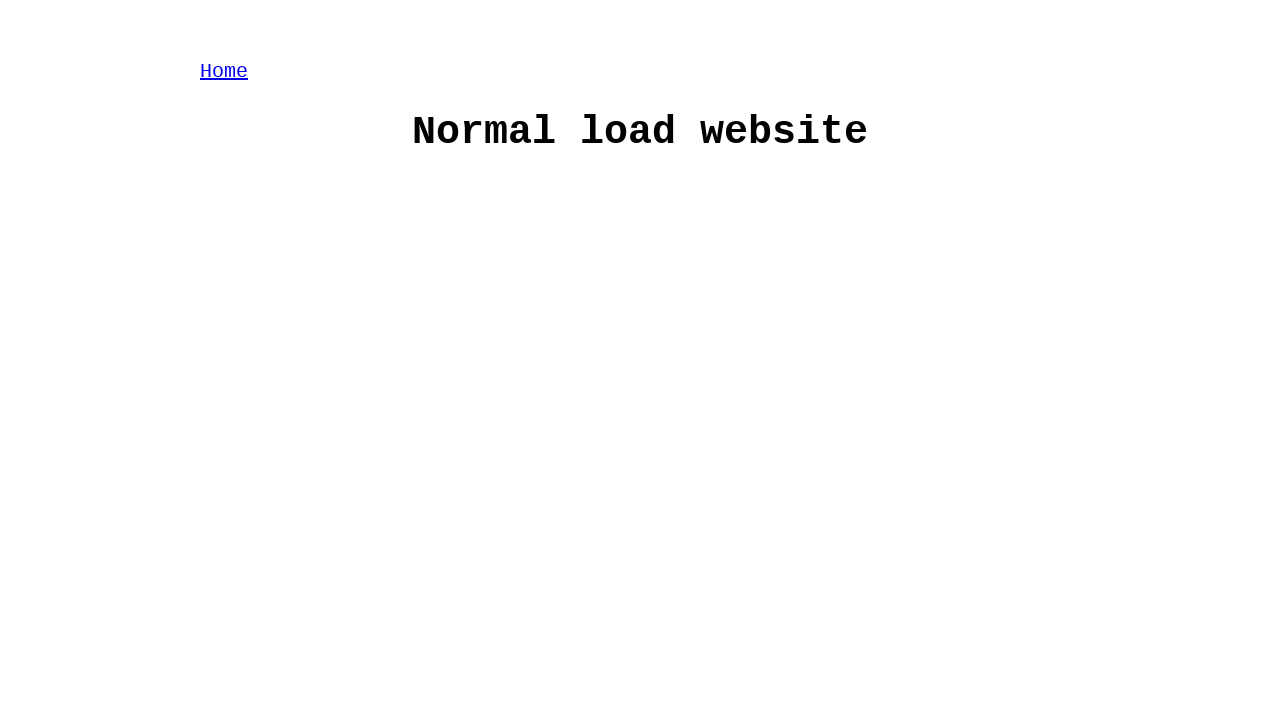

Located h1 title element
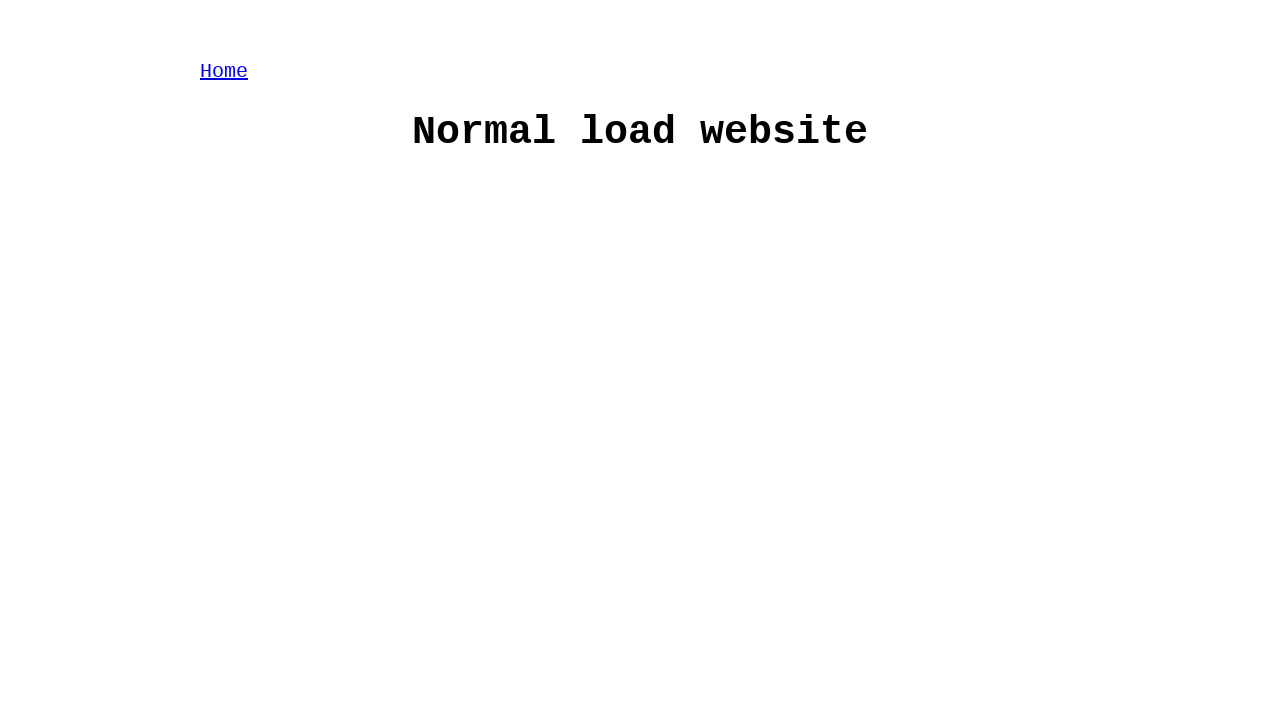

Verified page title is 'Normal load website'
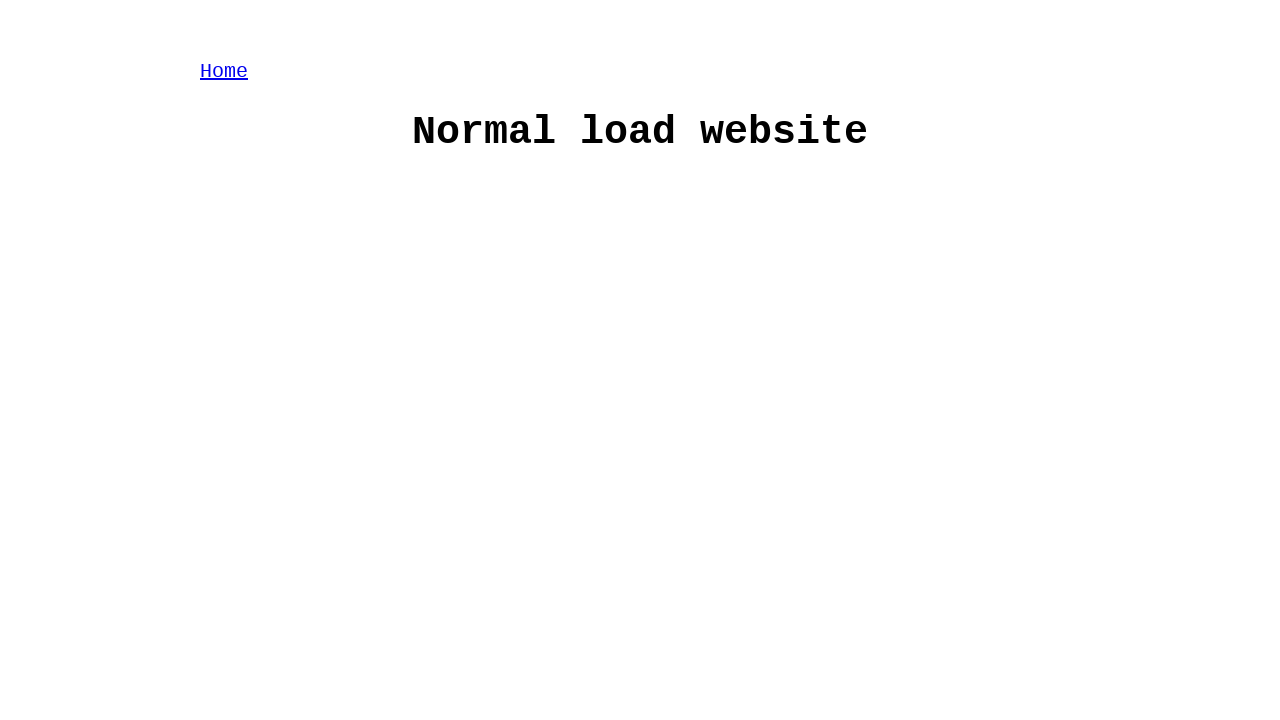

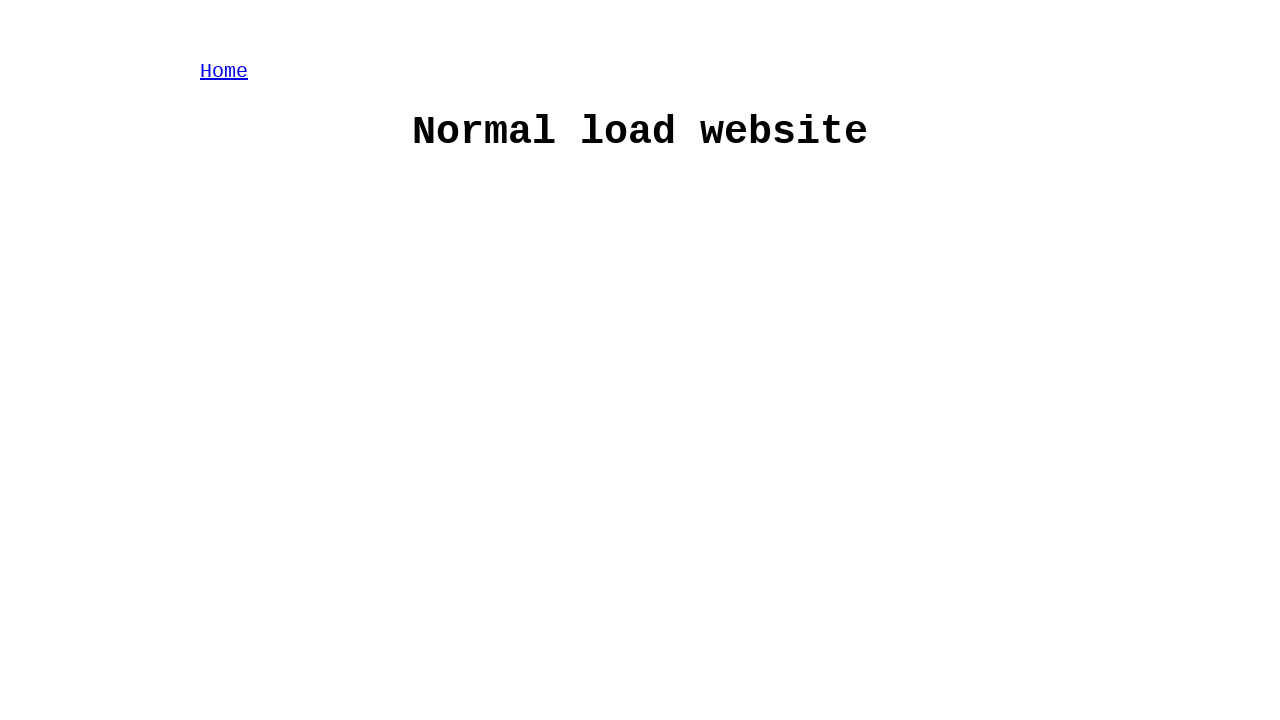